Tests right-click context menu functionality by performing a context click, selecting the Copy option from the menu, and handling the resulting alert

Starting URL: https://swisnl.github.io/jQuery-contextMenu/demo.html

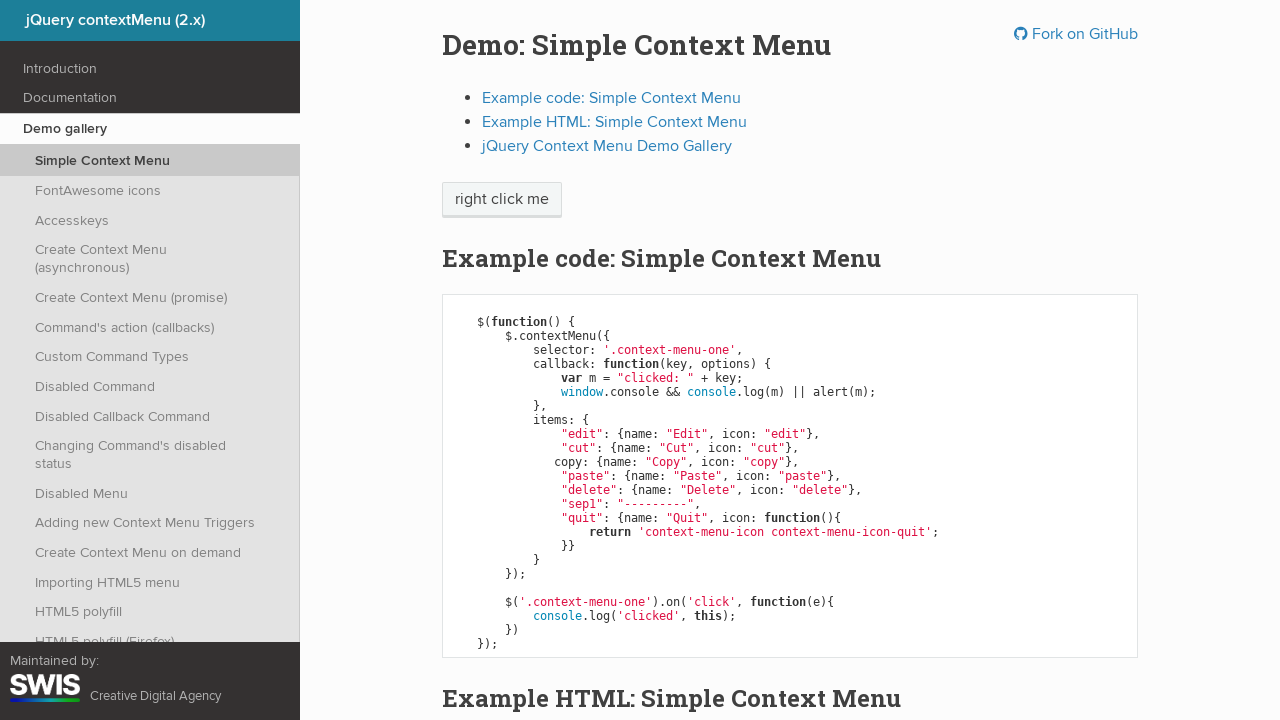

Located the 'right click me' element
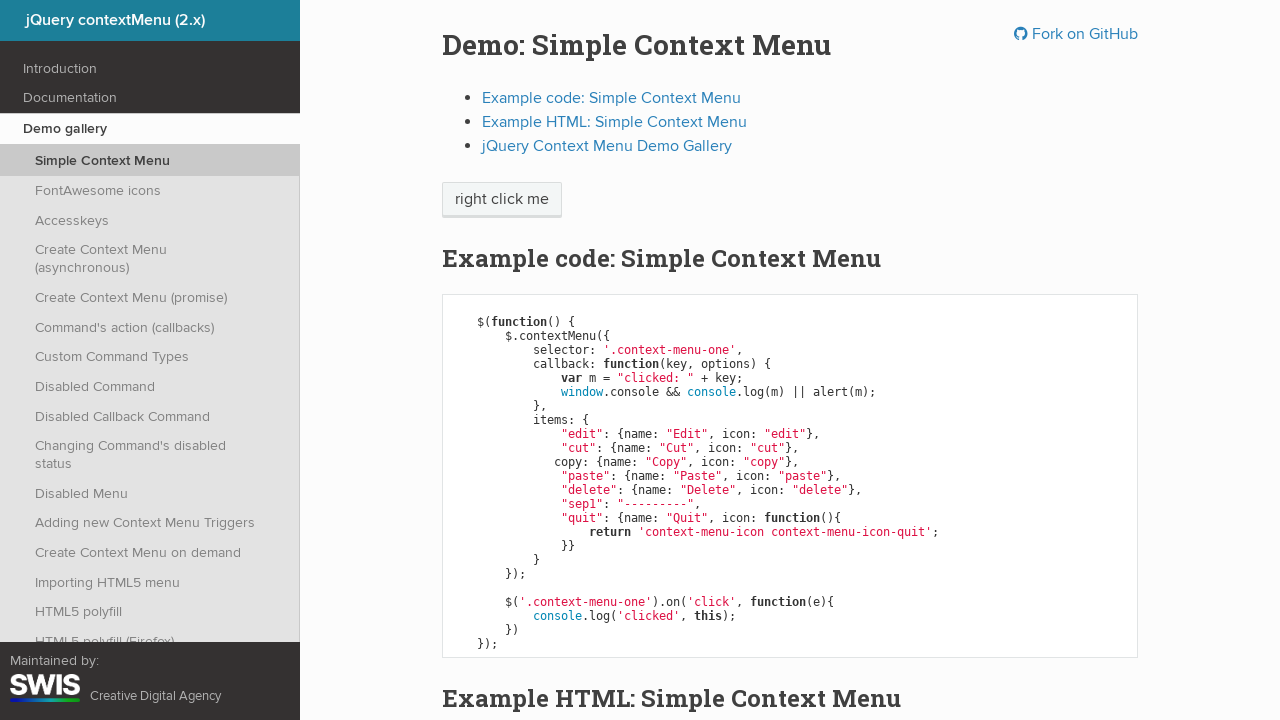

Performed right-click on the element at (502, 200) on xpath=//span[text()='right click me']
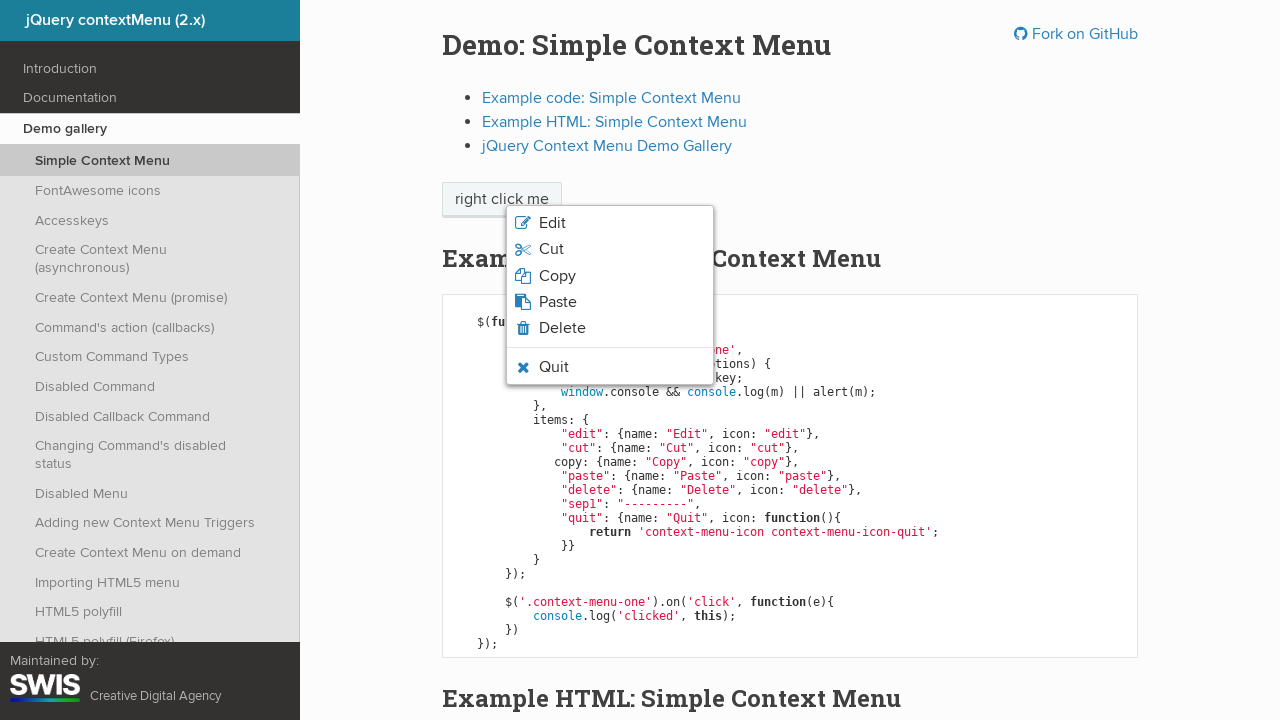

Context menu appeared
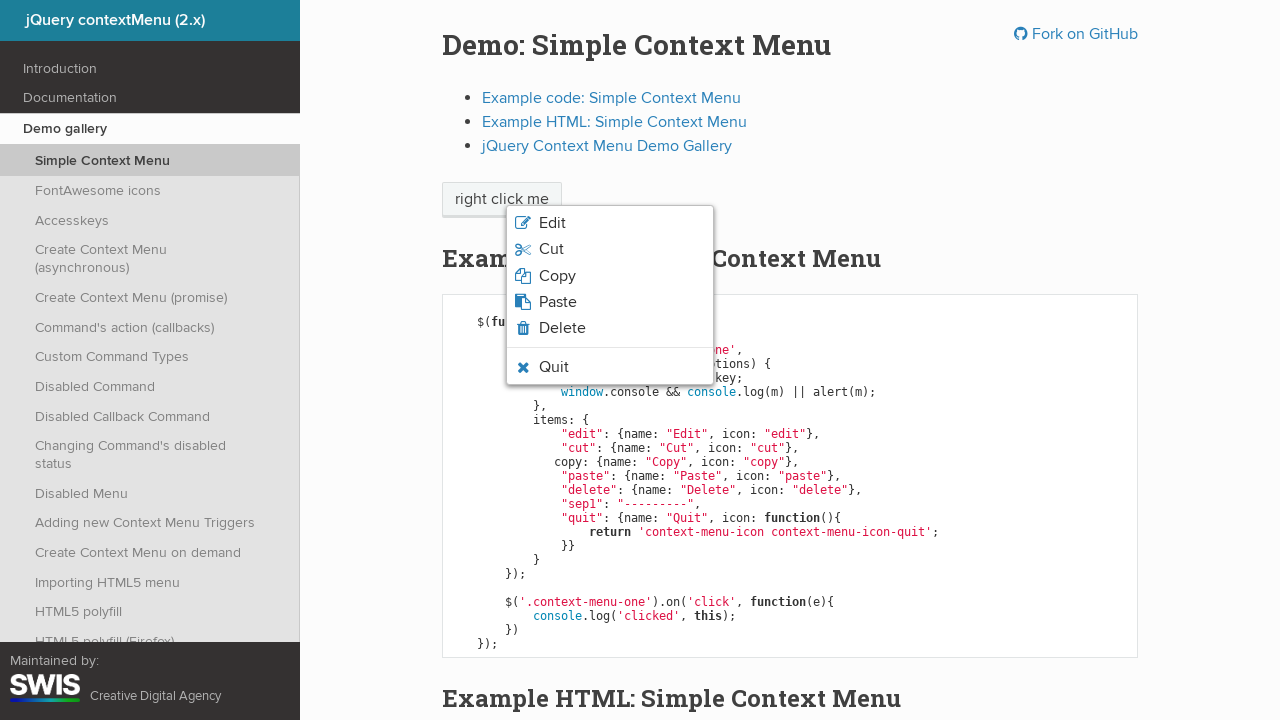

Retrieved all context menu items
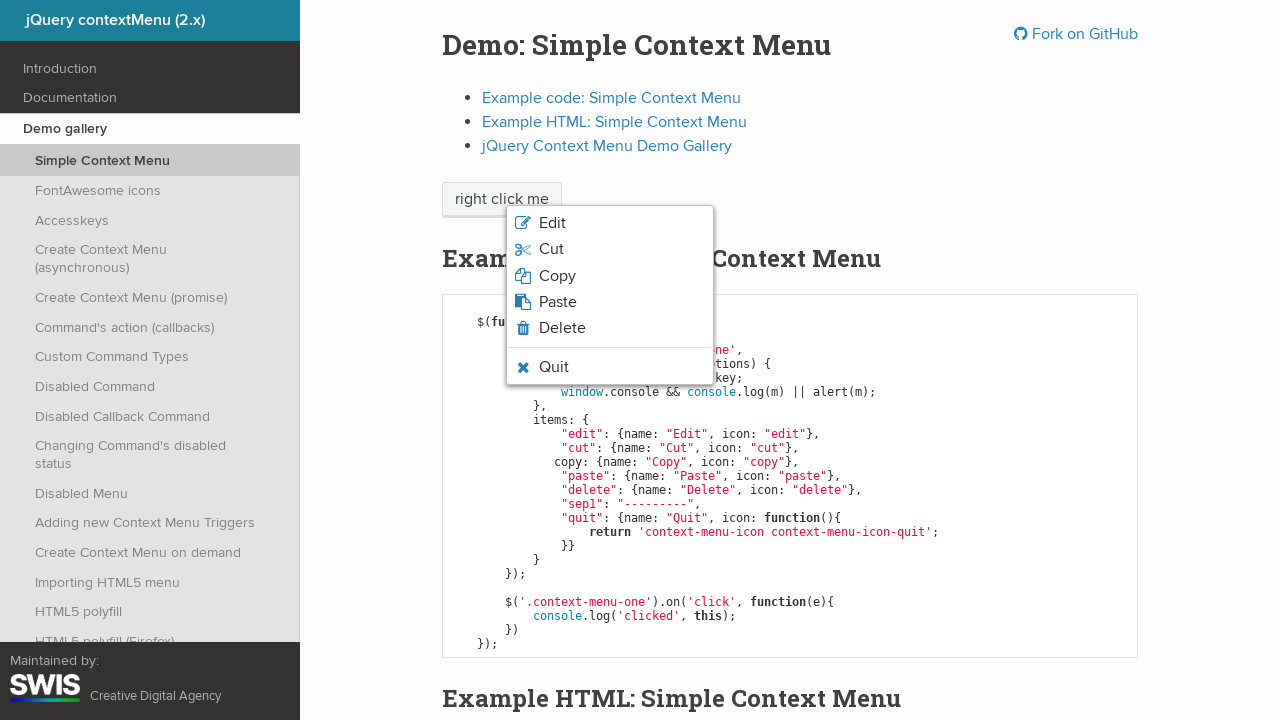

Clicked the 'Copy' option from context menu at (557, 276) on css=ul.context-menu-list span >> nth=2
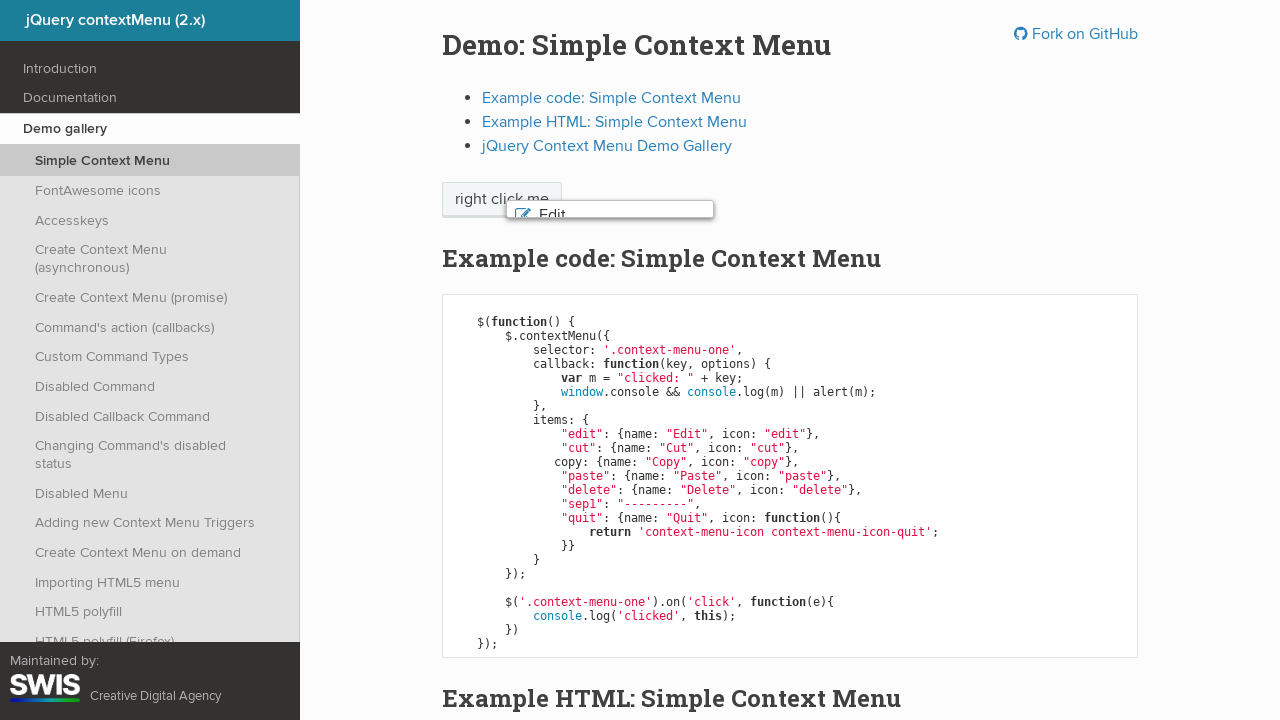

Set up dialog handler to accept alerts
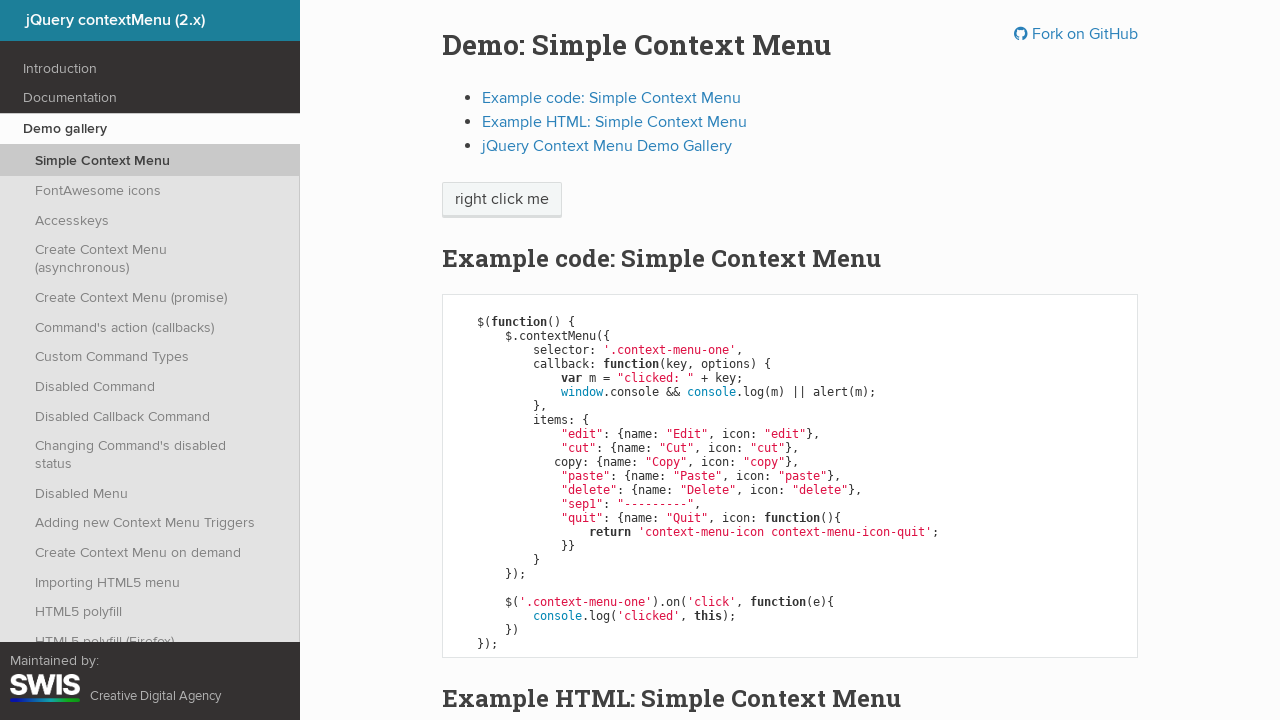

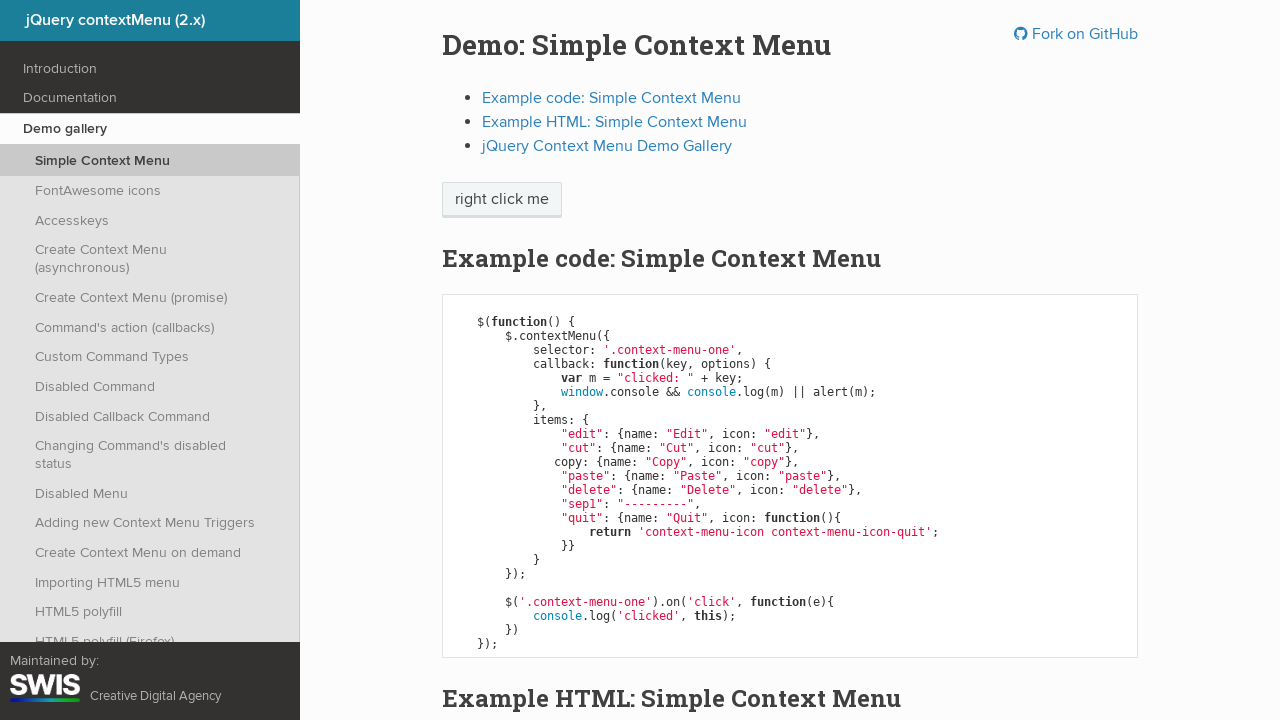